Tests the add/remove elements functionality by clicking the "Add Element" button to create a new element, verifying it appears, then clicking the "Delete" button to remove it and verifying it's gone.

Starting URL: https://the-internet.herokuapp.com/add_remove_elements/

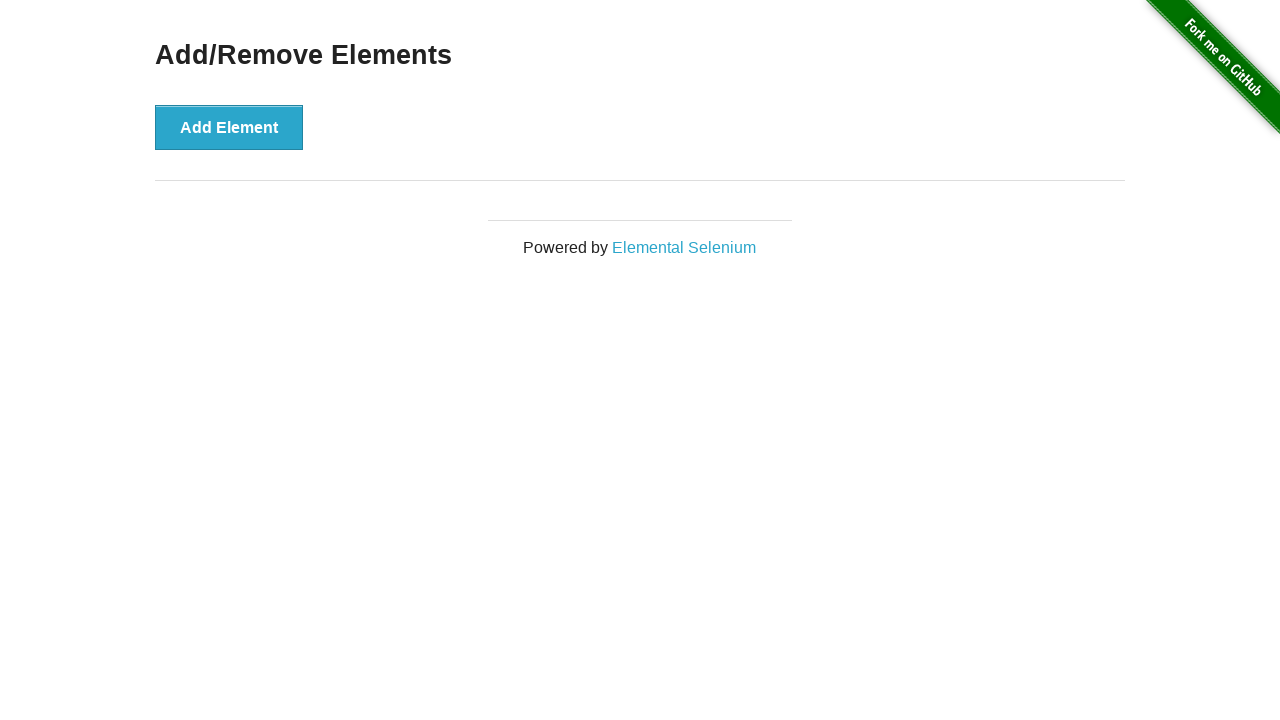

Clicked the 'Add Element' button at (229, 127) on xpath=//button[contains(text(), 'Add Element')]
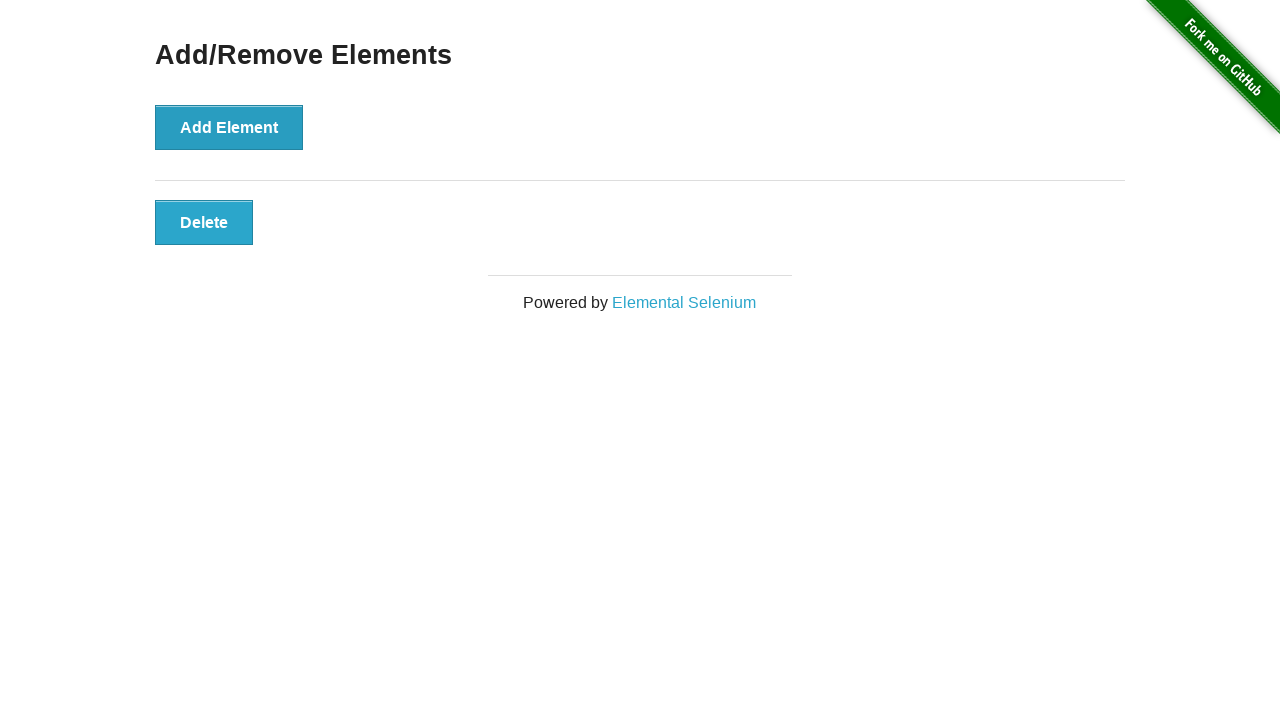

Verified the 'Delete' button appeared after adding element
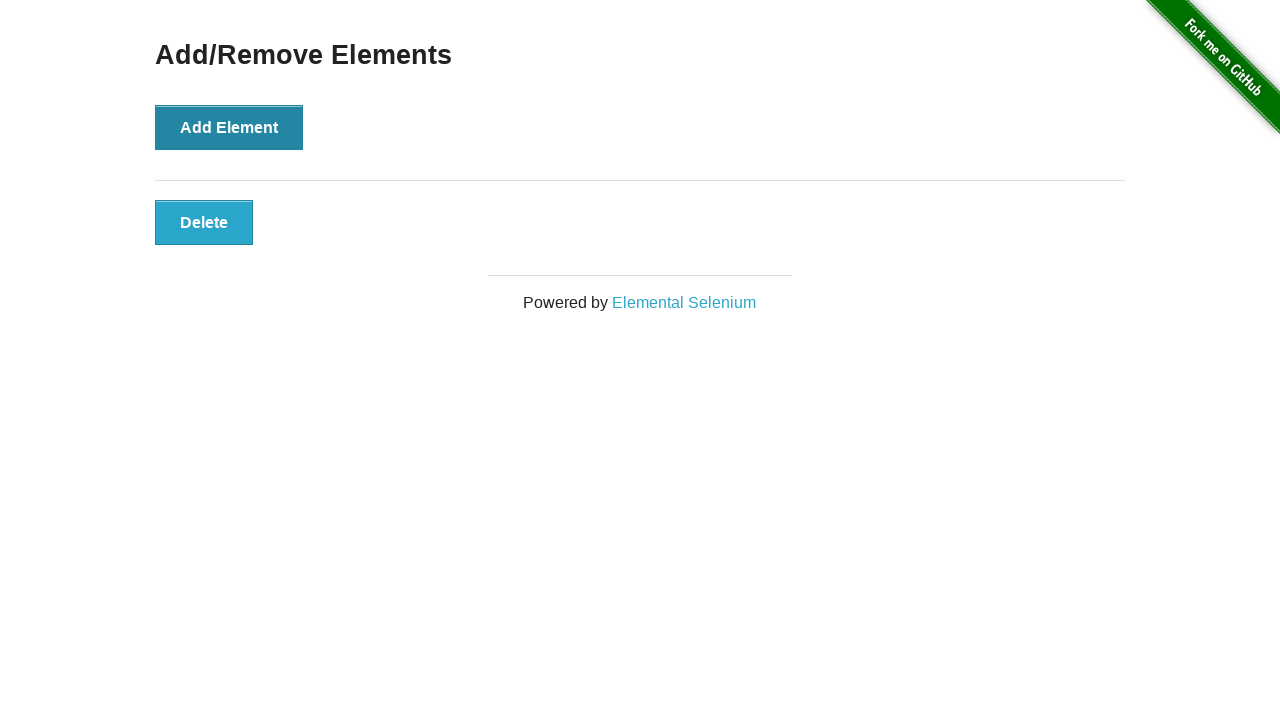

Clicked the 'Delete' button to remove the added element at (204, 222) on xpath=//button[contains(text(), 'Delete')]
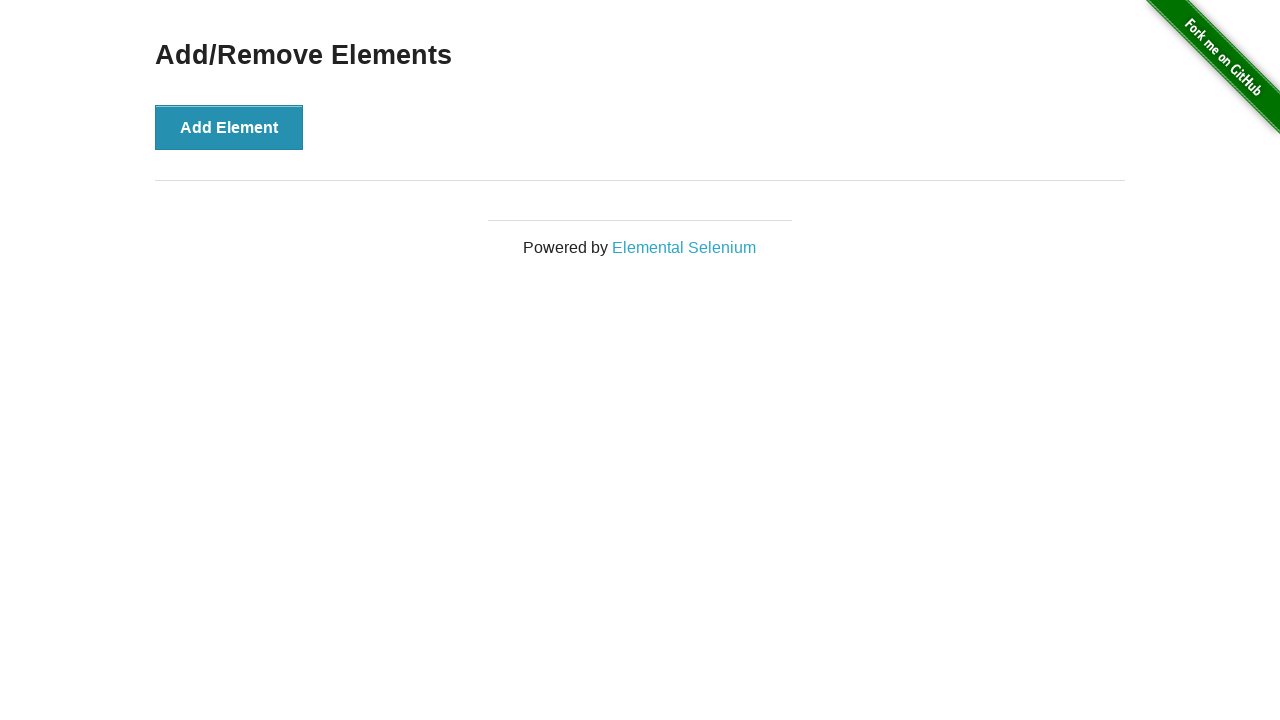

Verified the 'Delete' button is no longer visible after removal
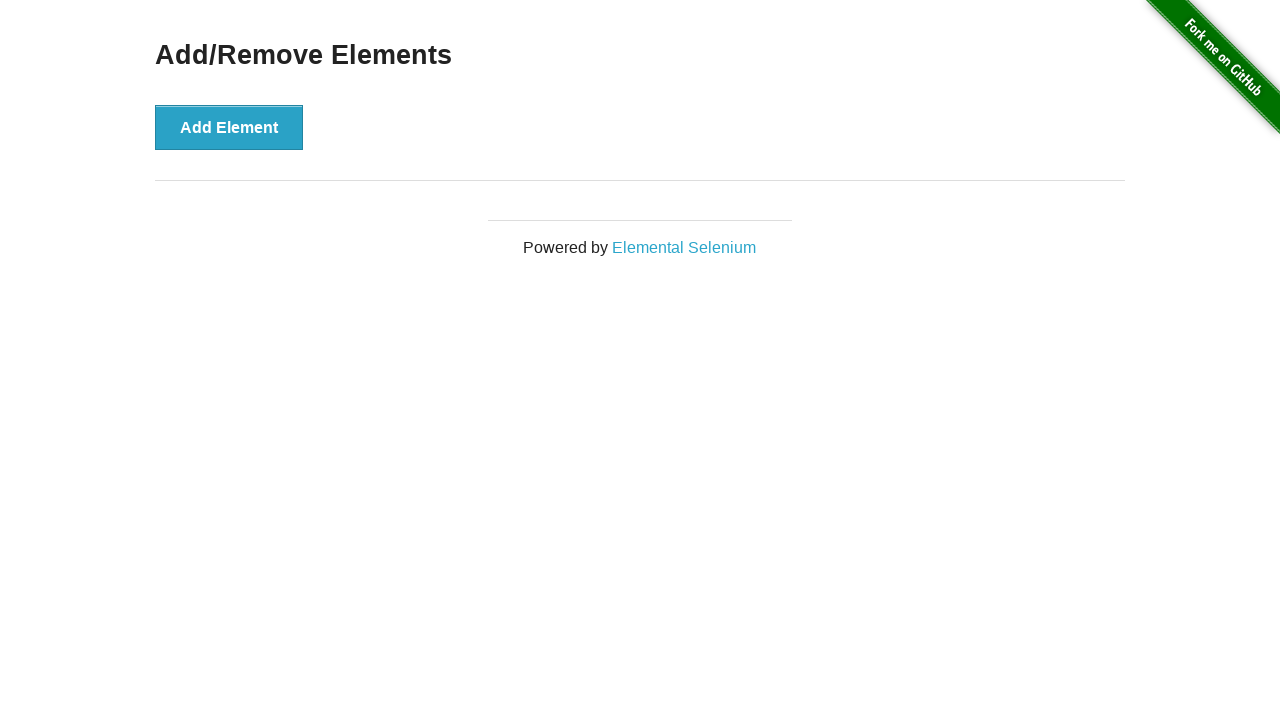

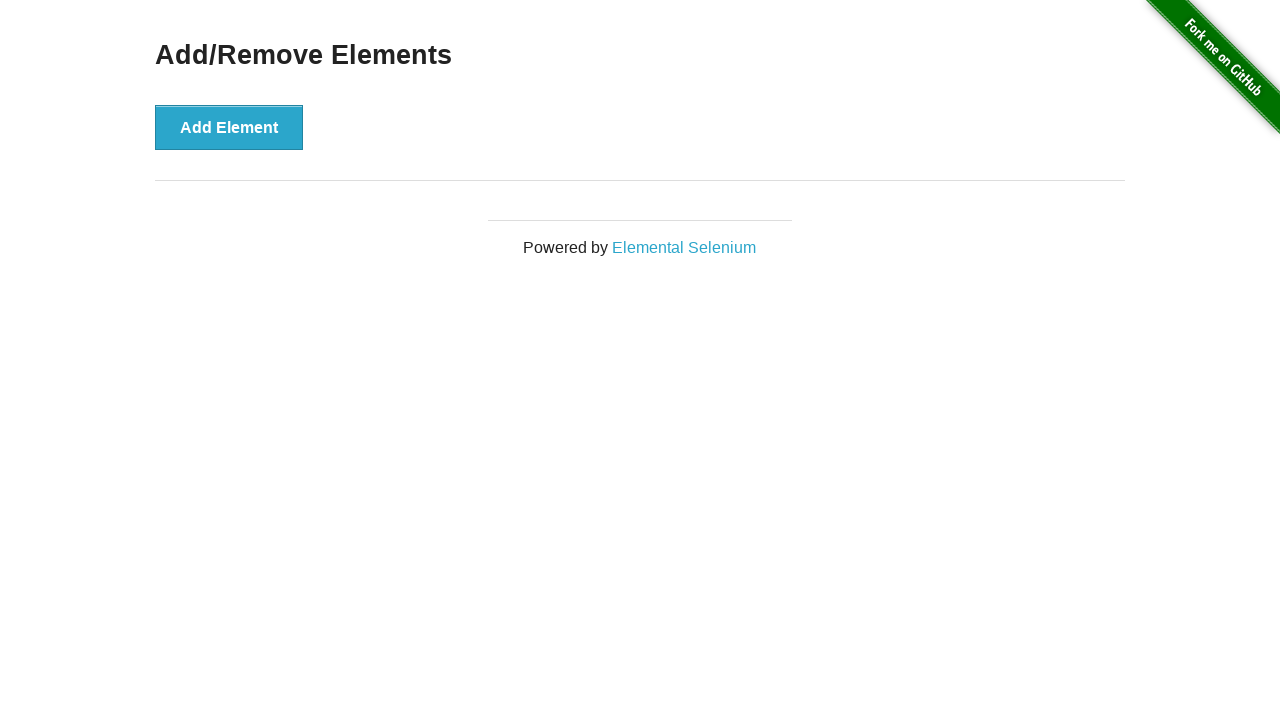